Verifies that the company branding logo is displayed on the OrangeHRM login page

Starting URL: https://opensource-demo.orangehrmlive.com/web/index.php/auth/login

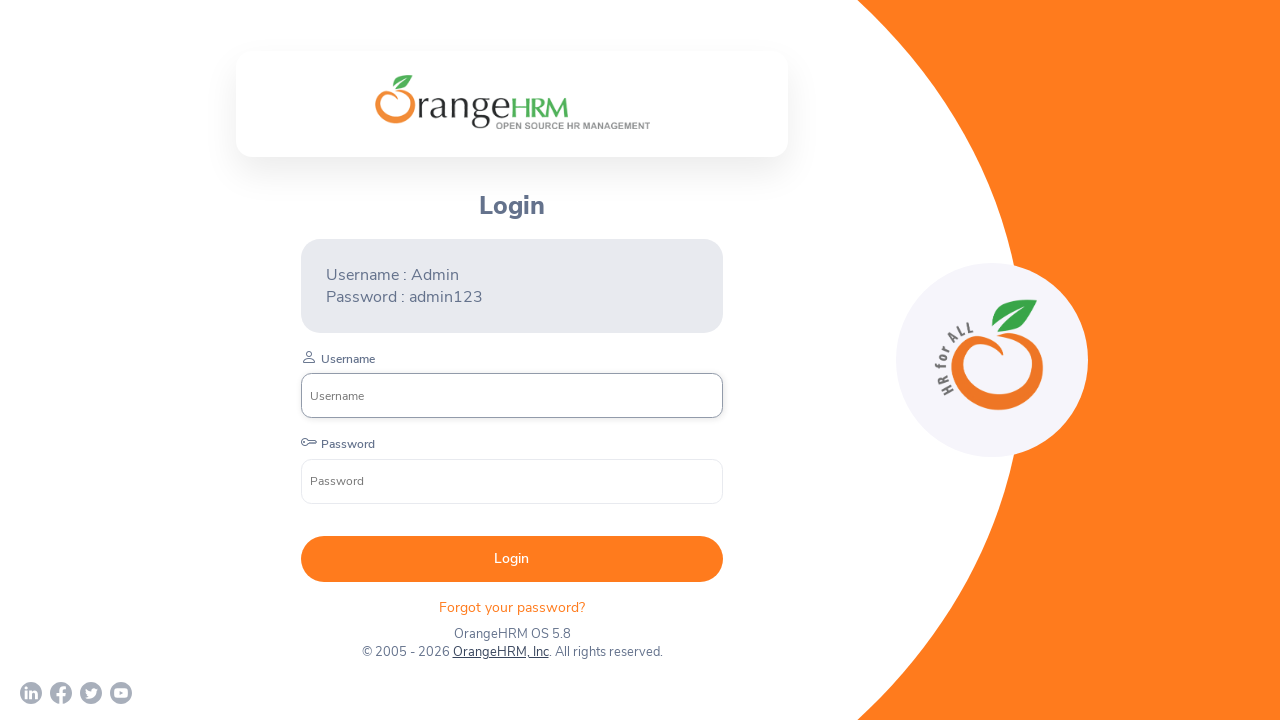

Located company branding logo element
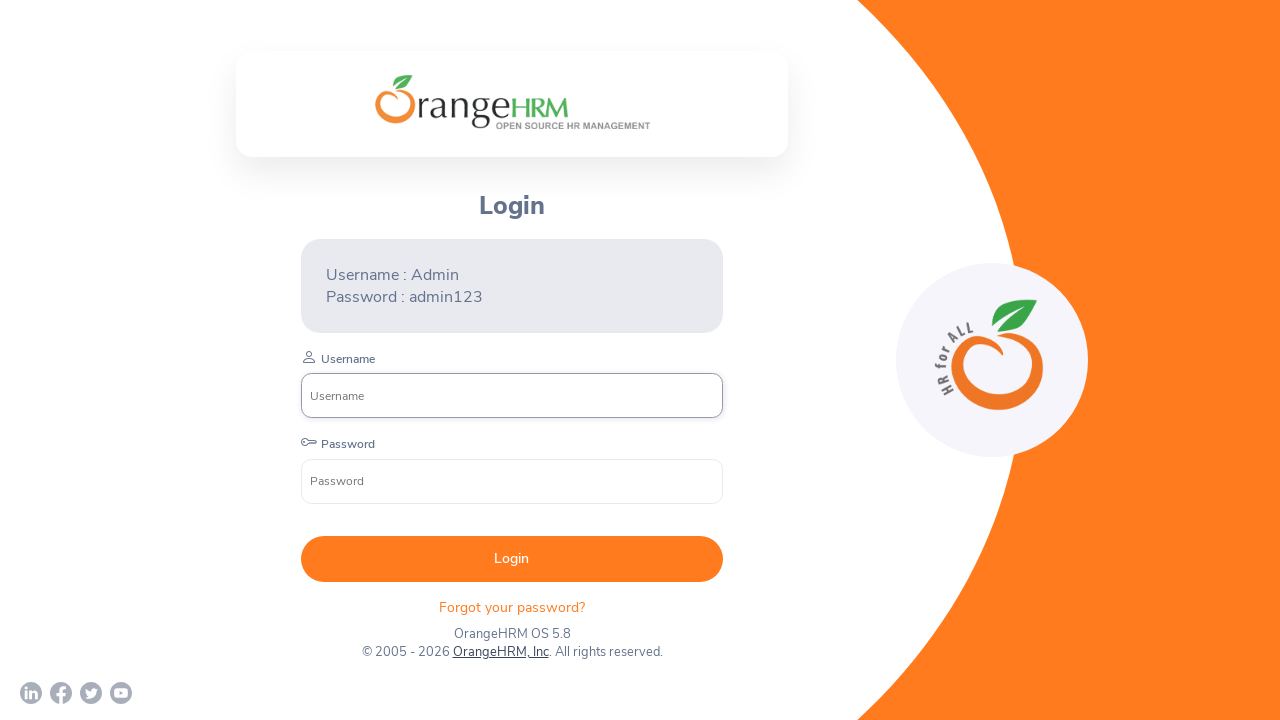

Waited for company branding logo to become visible
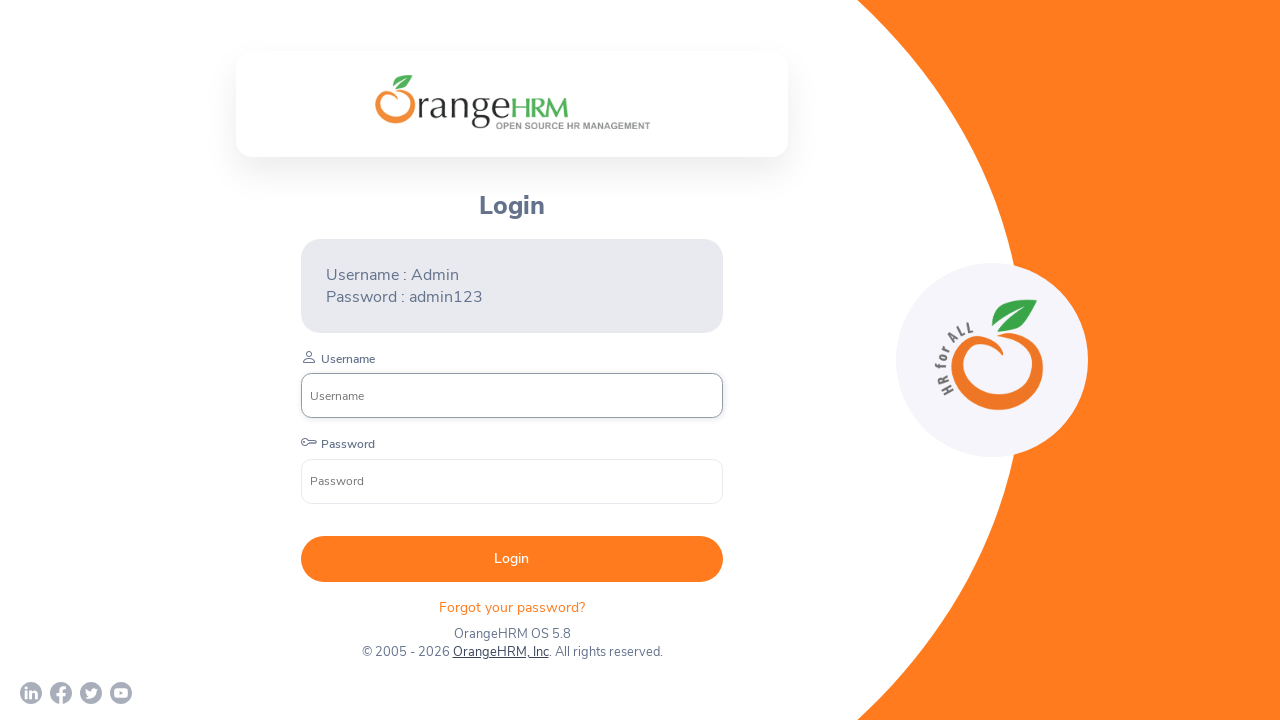

Verified company branding logo is displayed
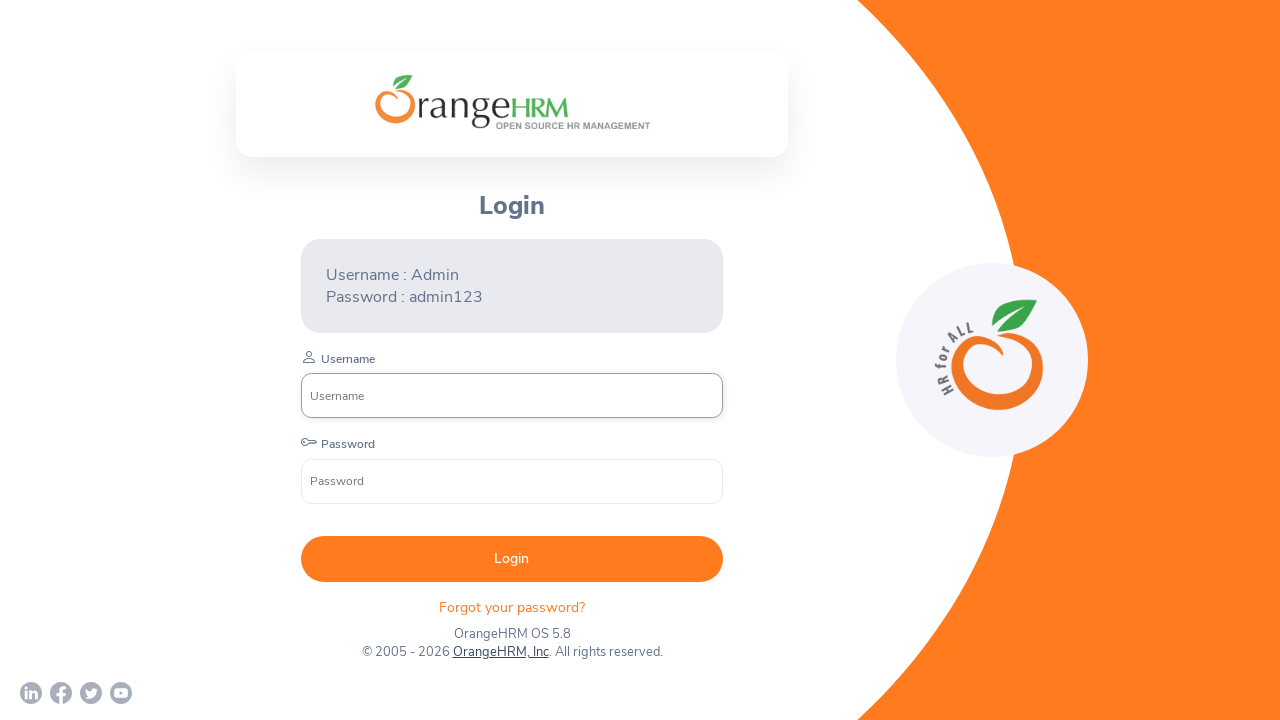

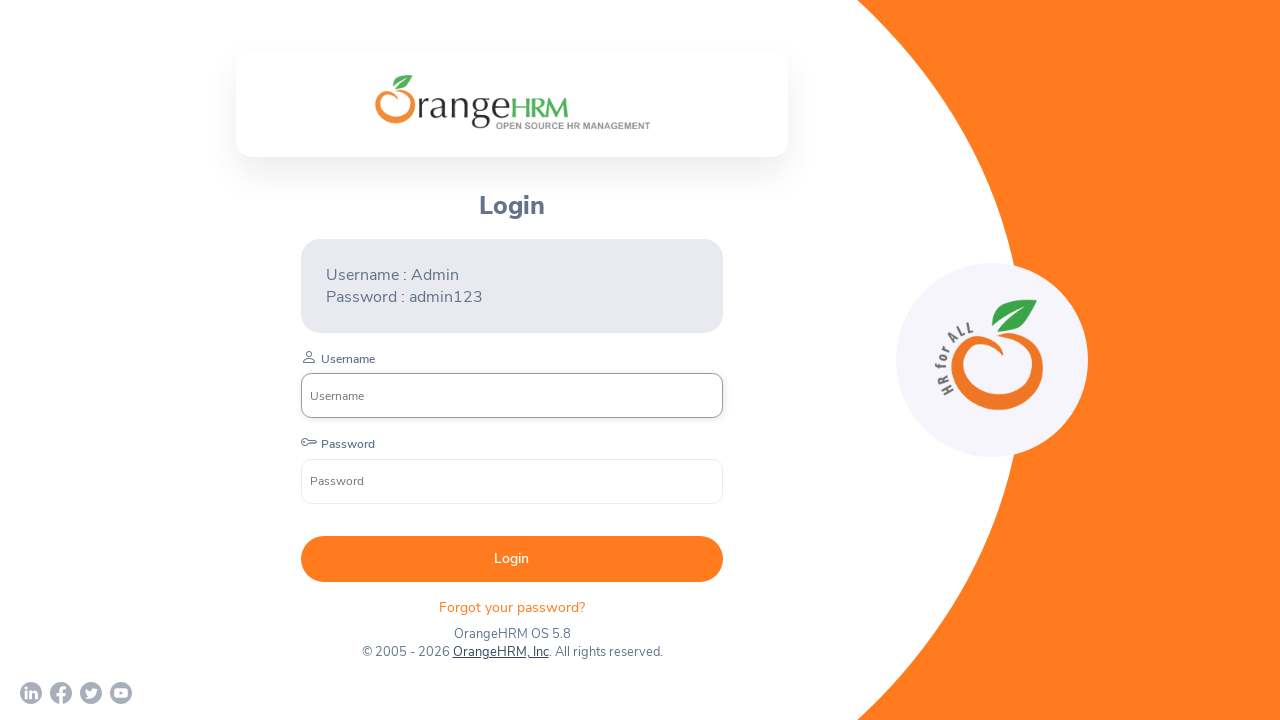